Navigates to VTiger CRM demo page and verifies the Sign in button is present and visible by checking its bounding box dimensions.

Starting URL: https://demo.vtiger.com/vtigercrm/

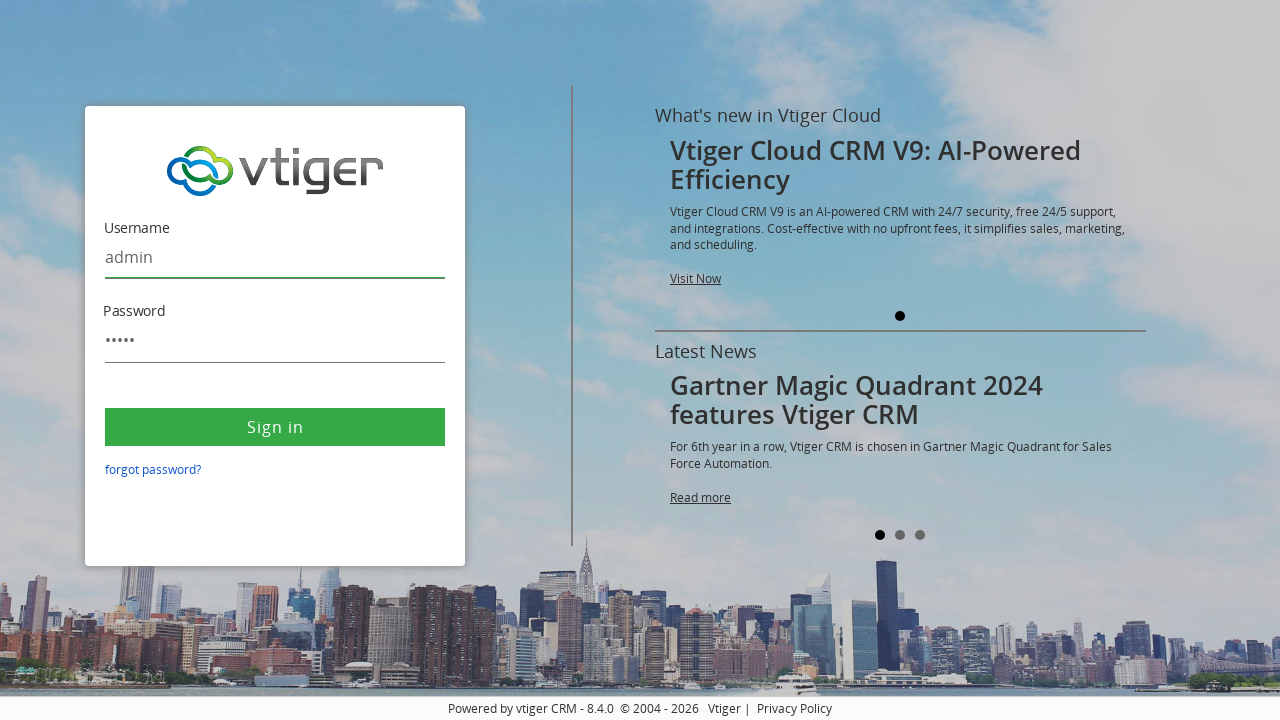

Waited for Sign in button to become visible
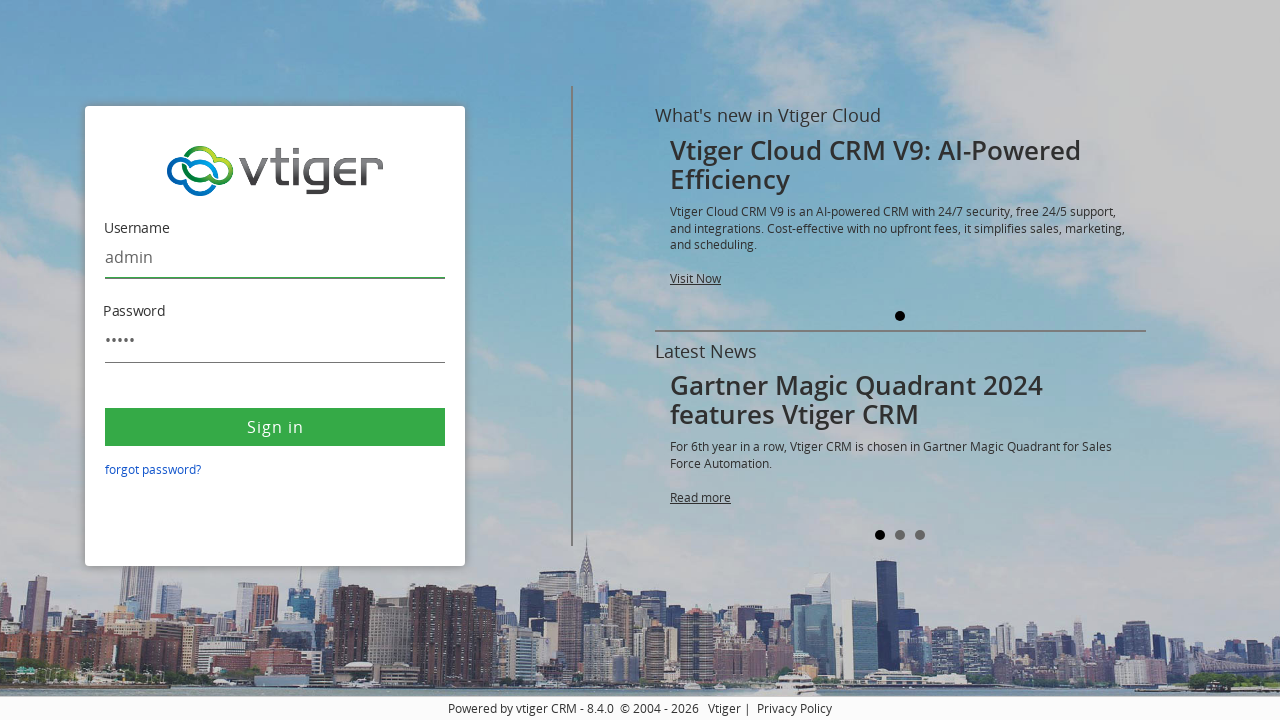

Retrieved bounding box dimensions of Sign in button
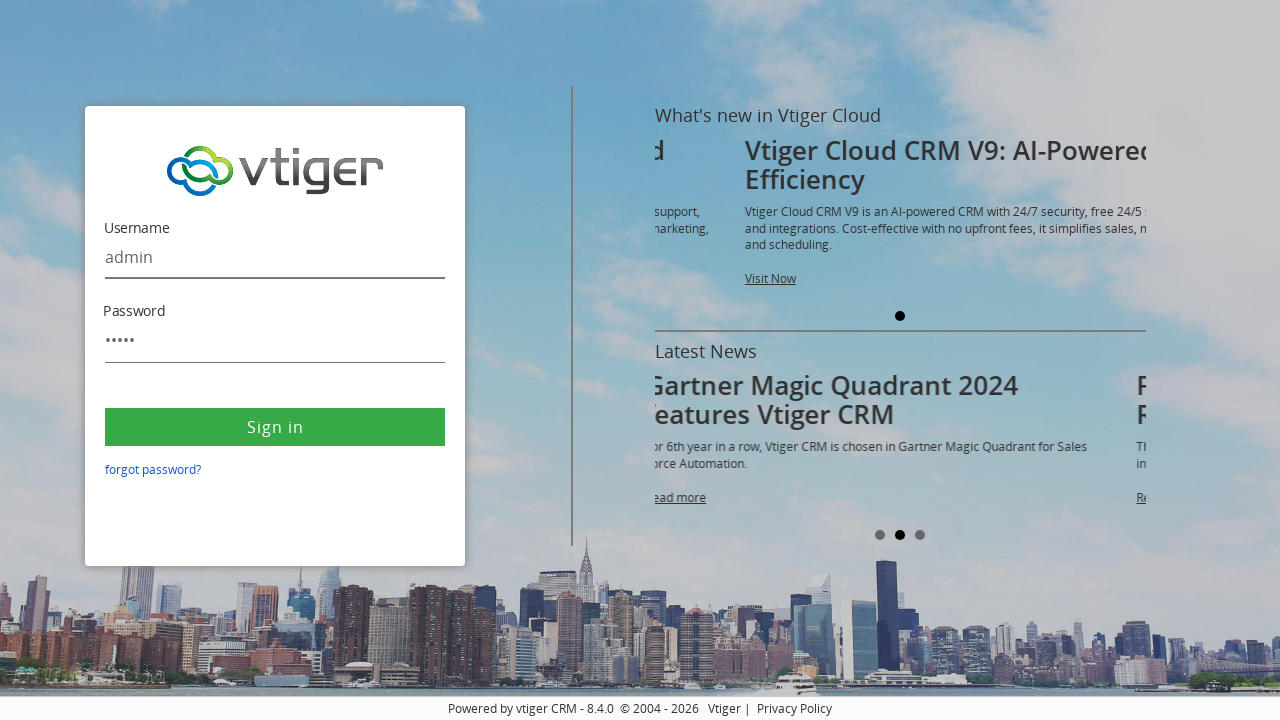

Verified Sign in button bounding box is not None
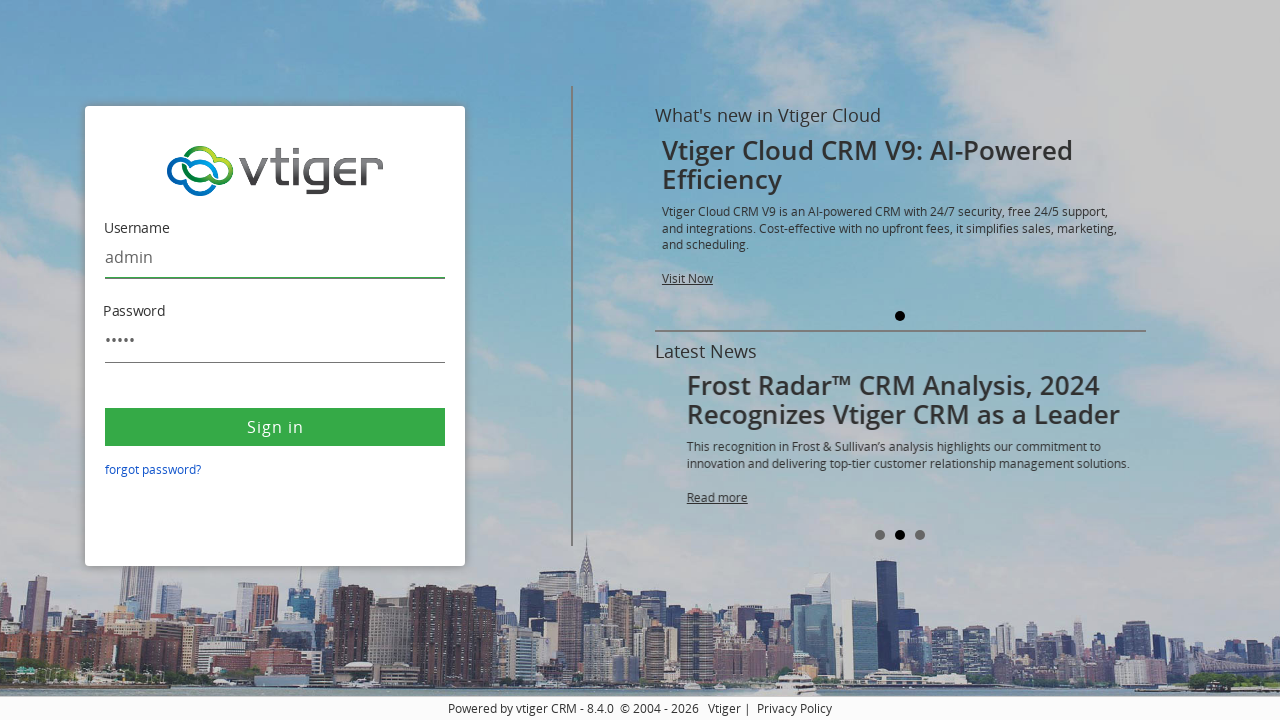

Verified Sign in button has positive width
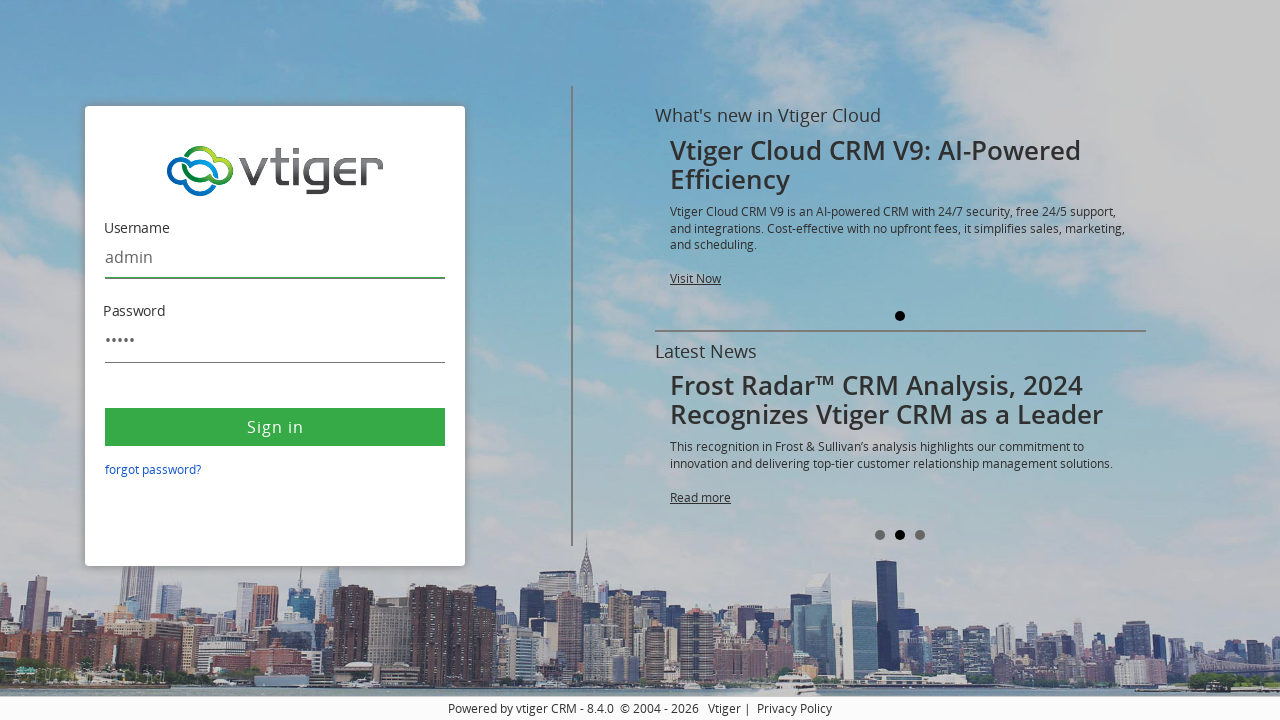

Verified Sign in button has positive height
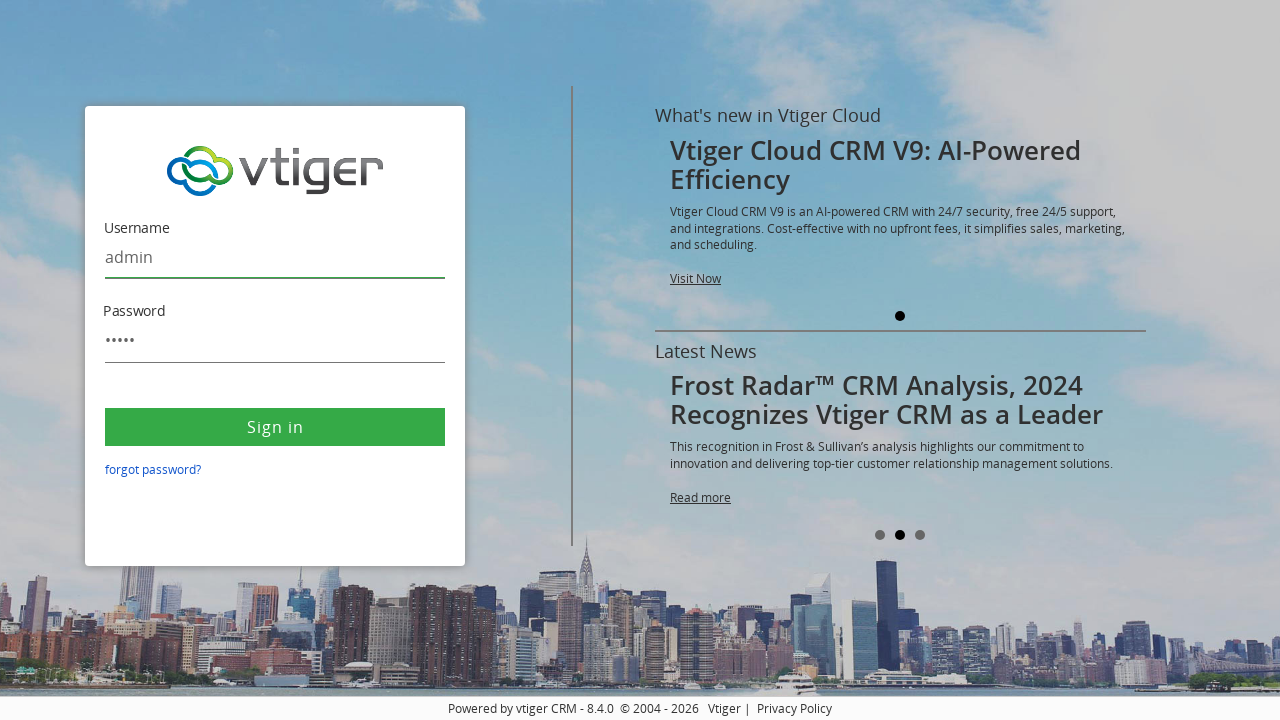

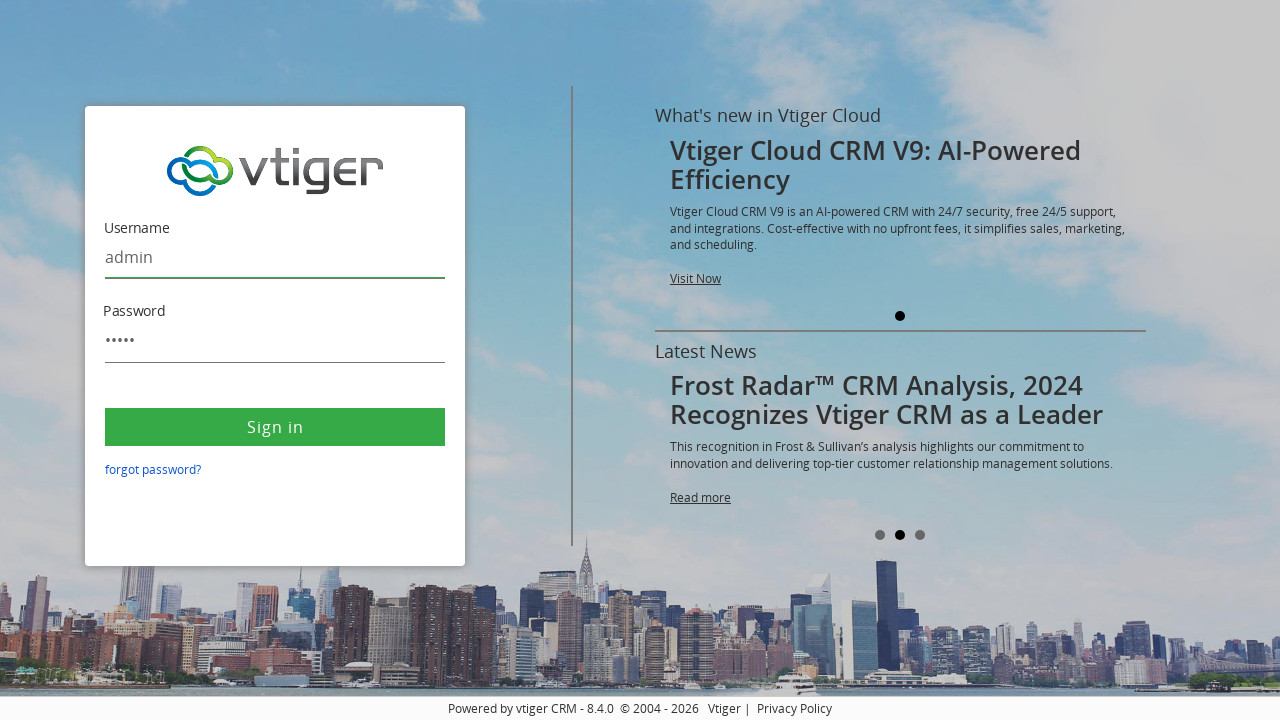